Tests the autocomplete country selection feature by typing a country name and waiting for suggestions to appear

Starting URL: https://rahulshettyacademy.com/AutomationPractice/

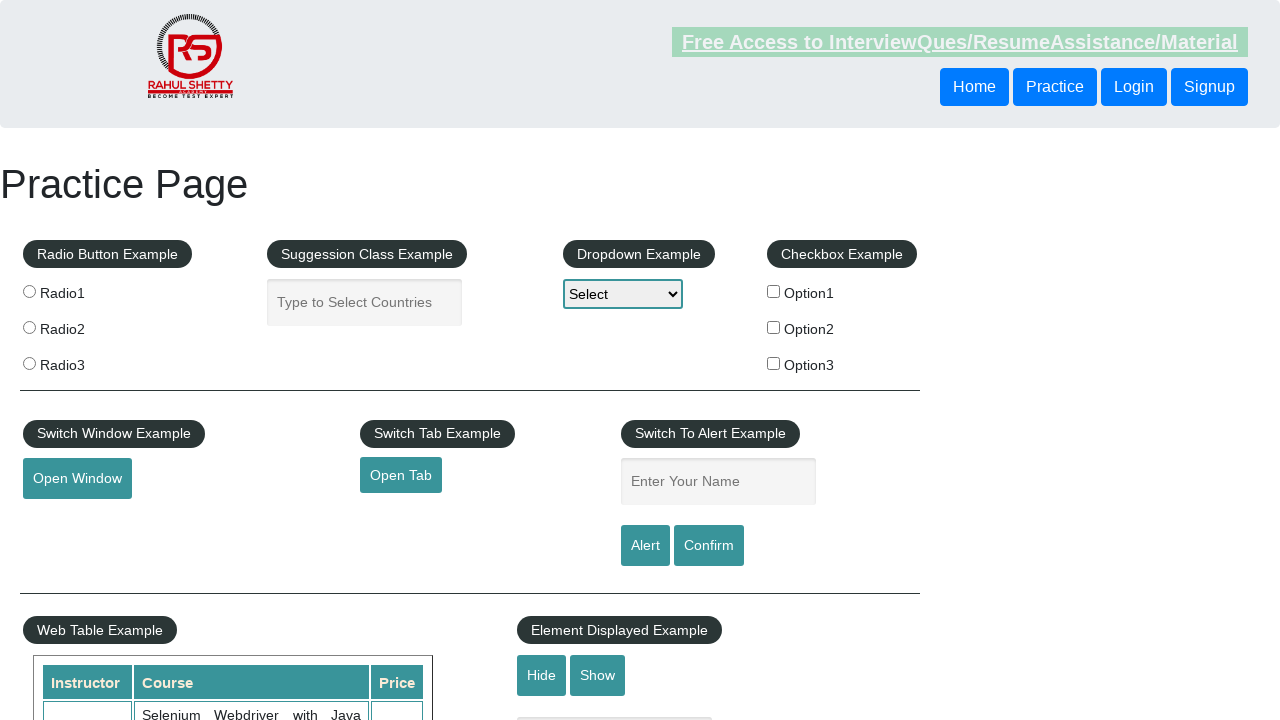

Typed 'India' in country autocomplete input field on input[placeholder='Type to Select Countries']
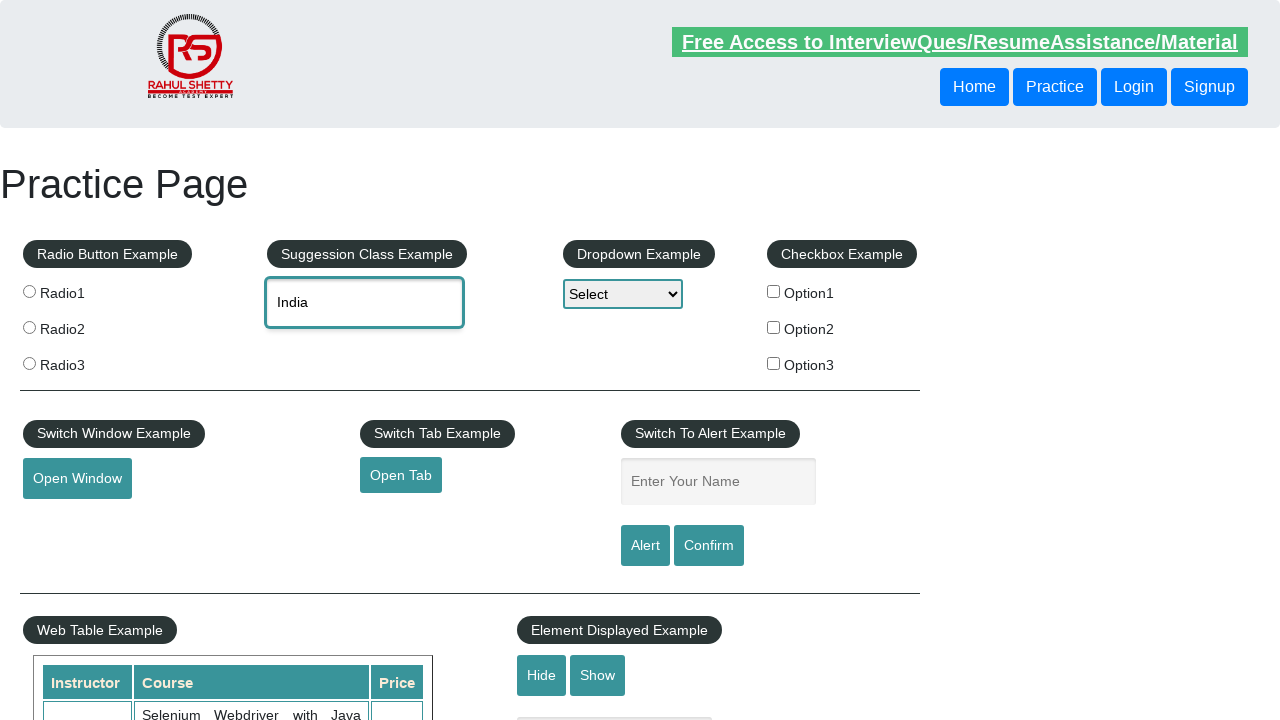

Autocomplete suggestions appeared for 'India'
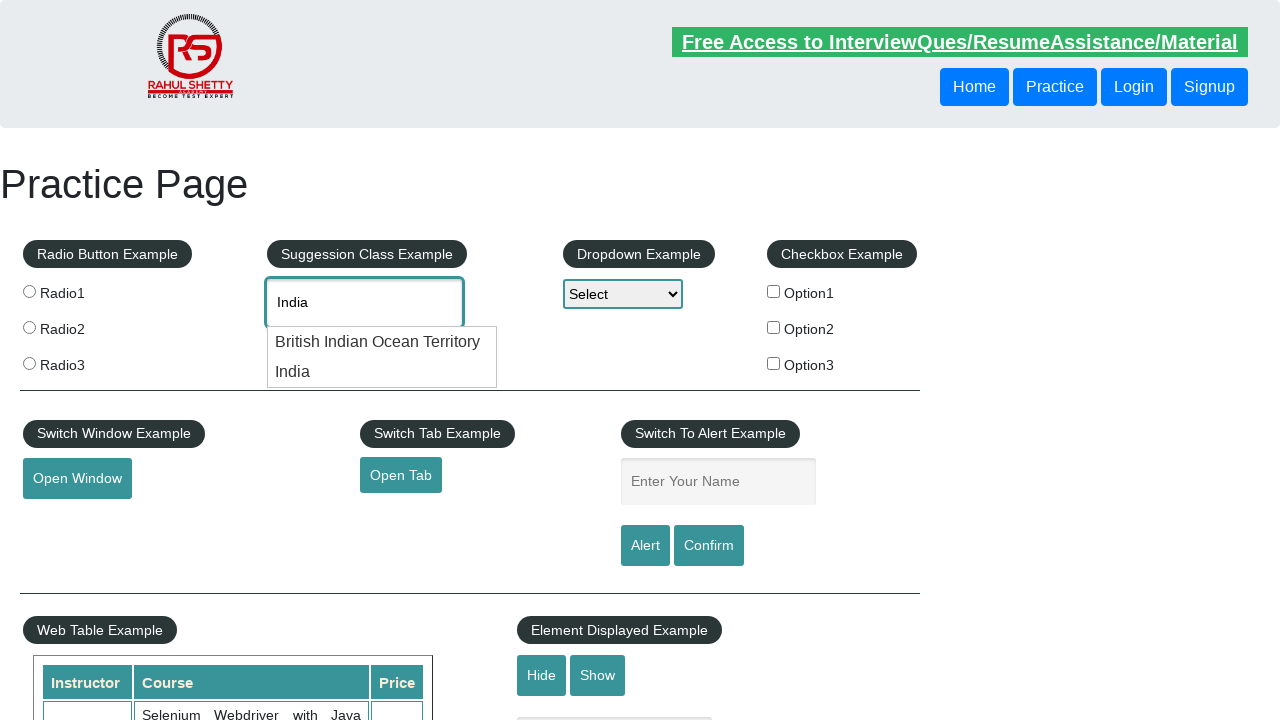

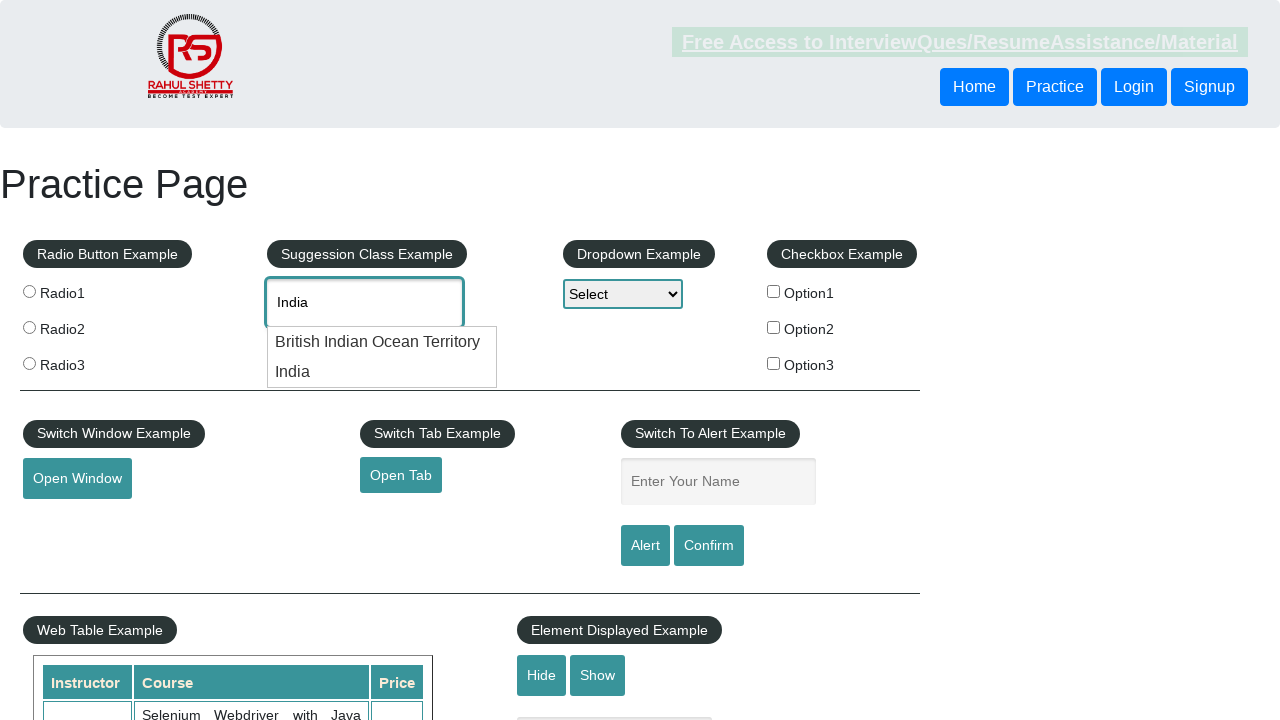